Tests that the toggle-all checkbox updates state when individual items are completed or cleared

Starting URL: https://demo.playwright.dev/todomvc

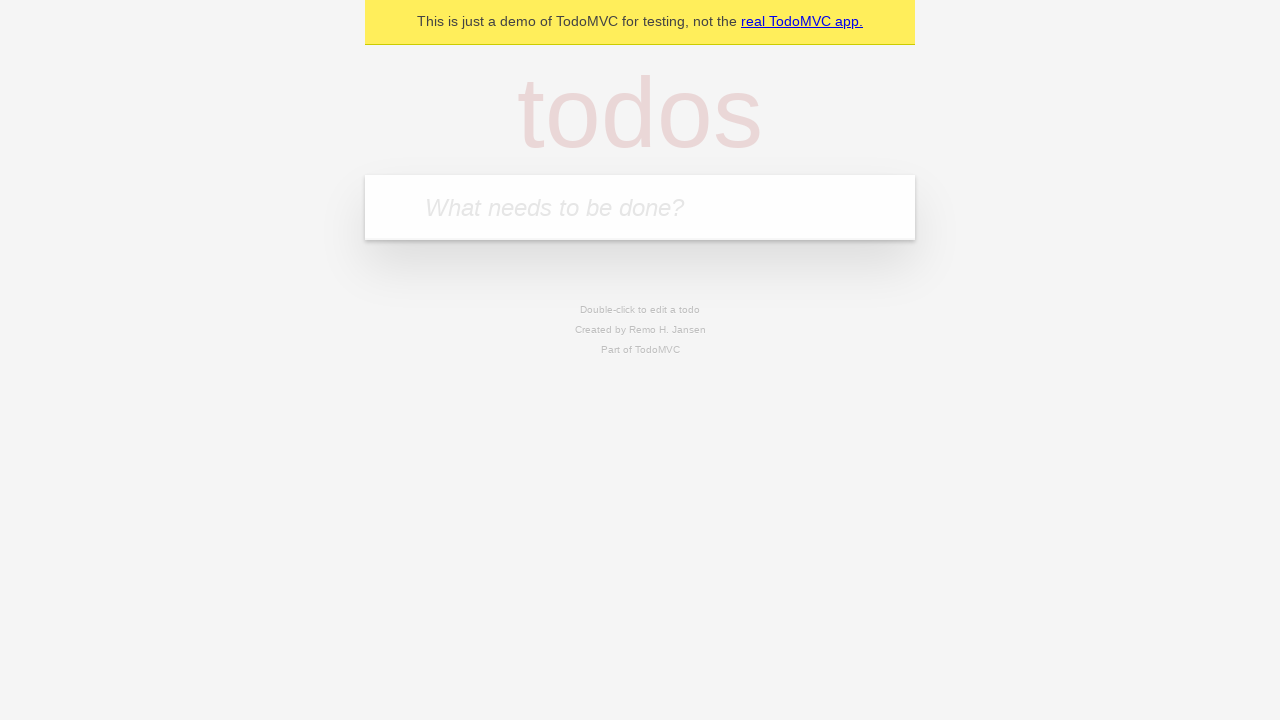

Filled new todo field with 'buy some cheese' on .new-todo
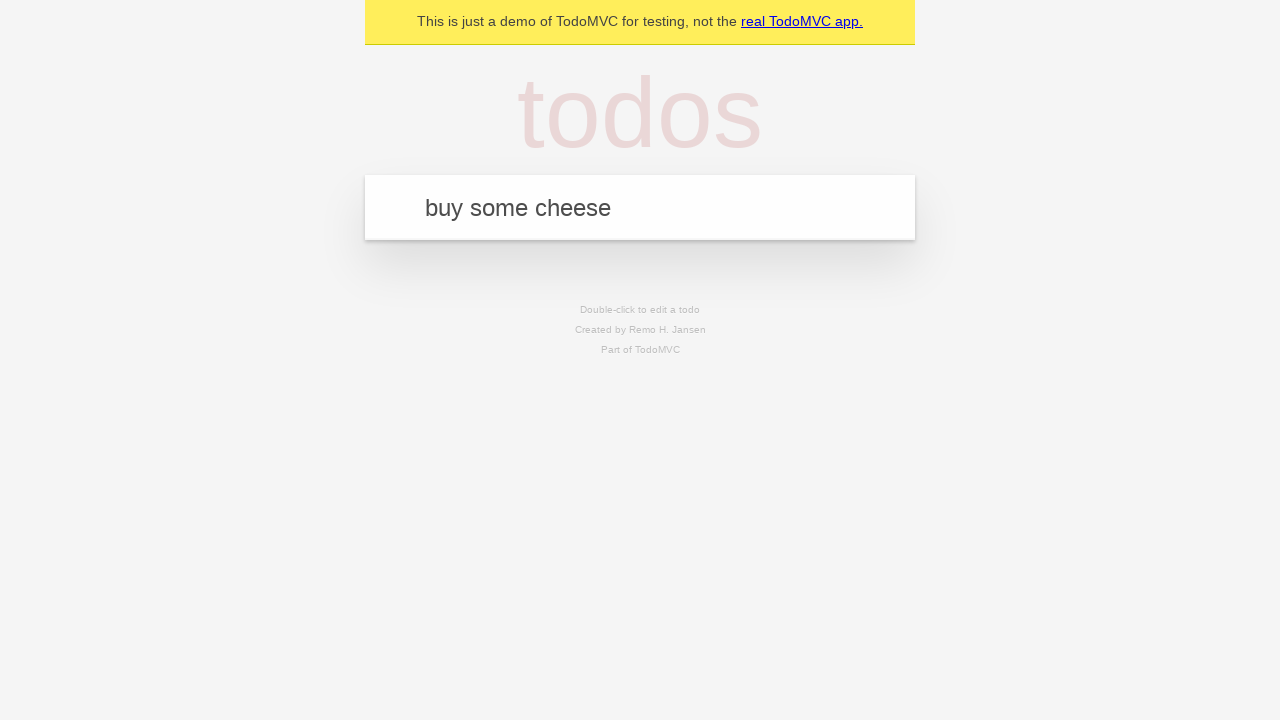

Pressed Enter to create first todo on .new-todo
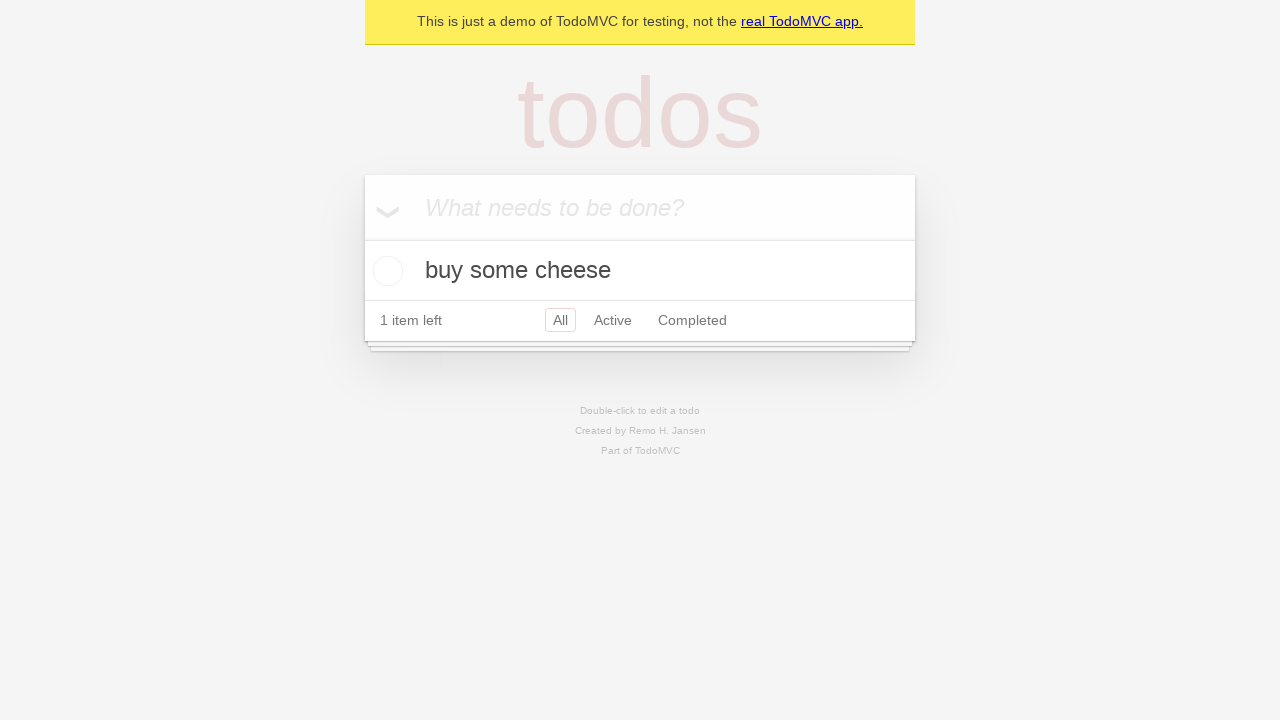

Filled new todo field with 'feed the cat' on .new-todo
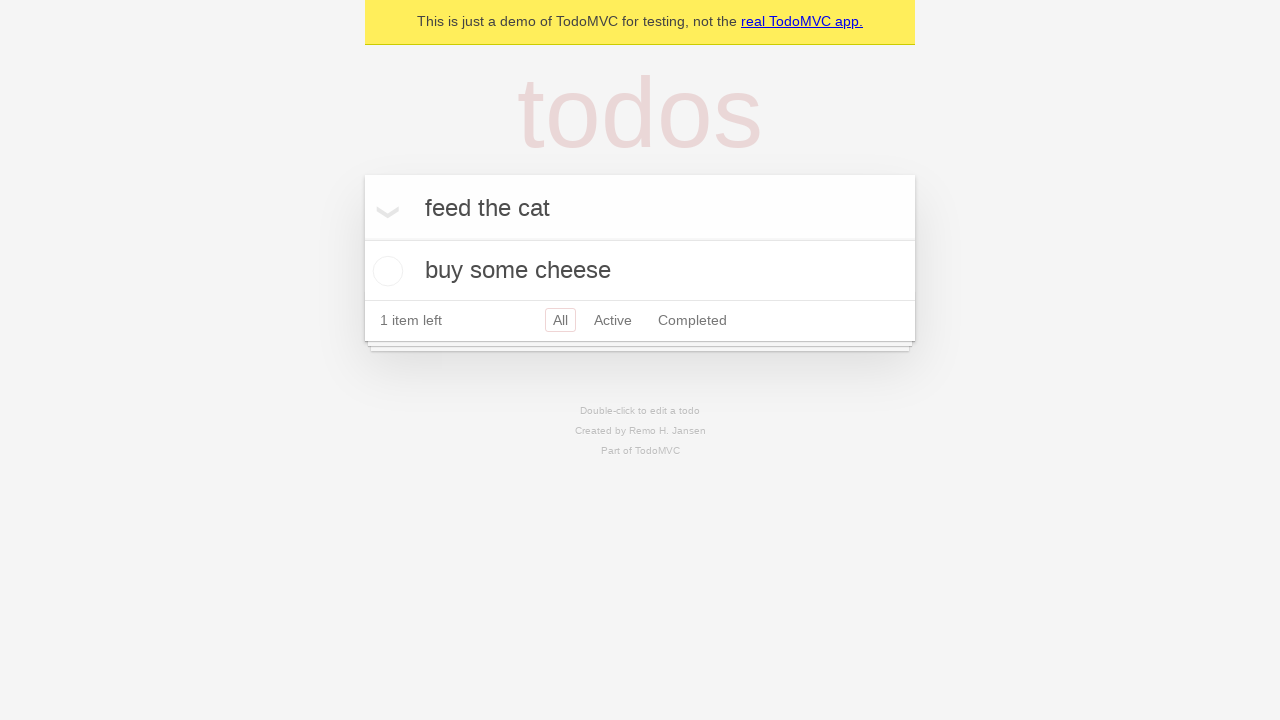

Pressed Enter to create second todo on .new-todo
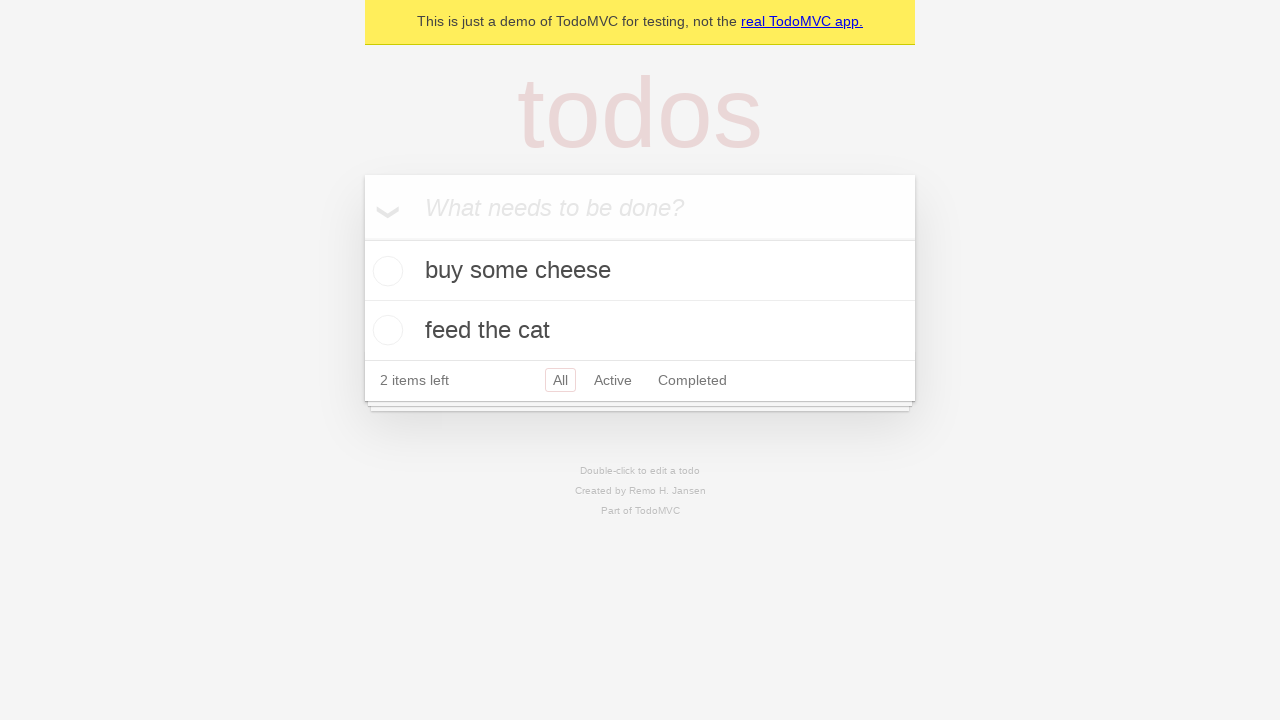

Filled new todo field with 'book a doctors appointment' on .new-todo
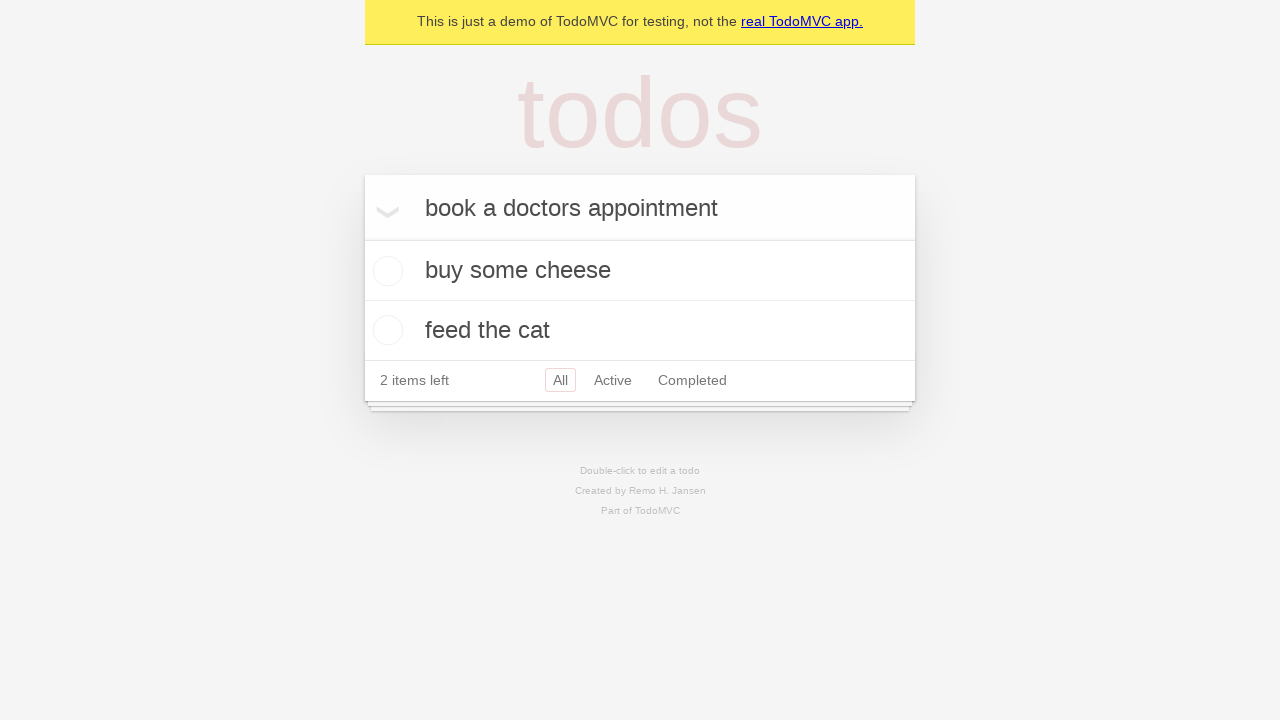

Pressed Enter to create third todo on .new-todo
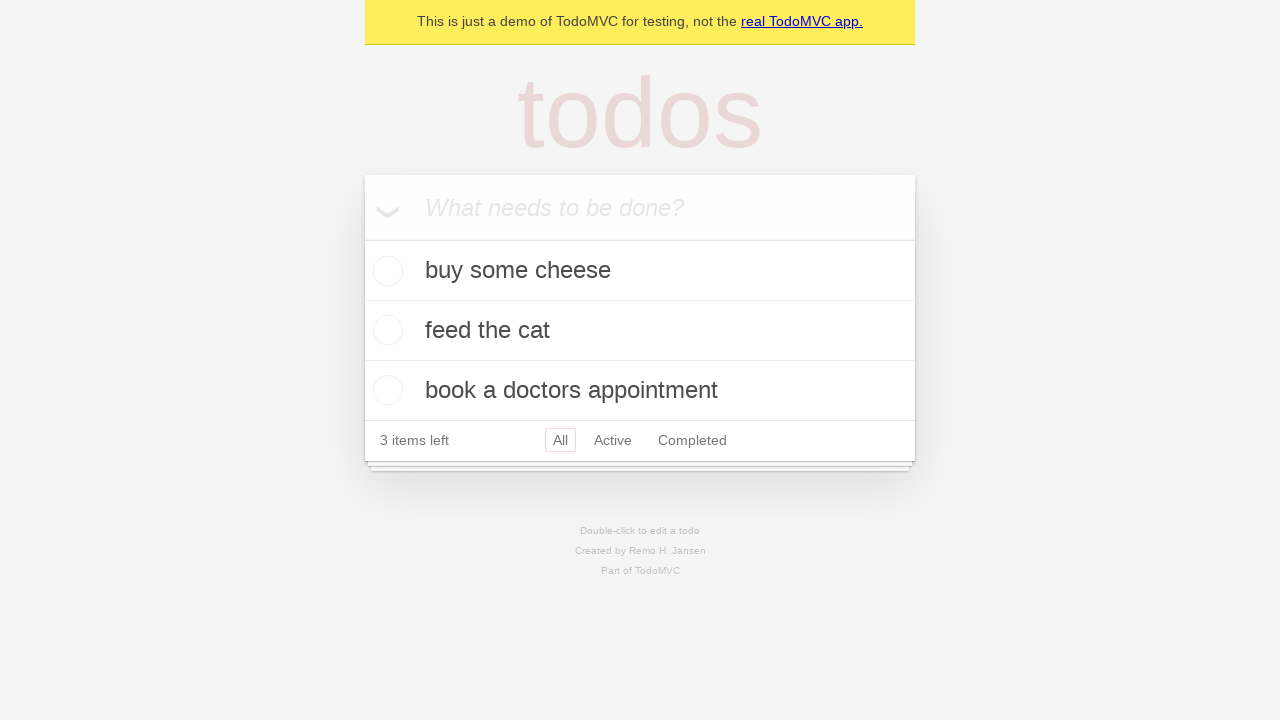

Waited for all 3 todos to be created
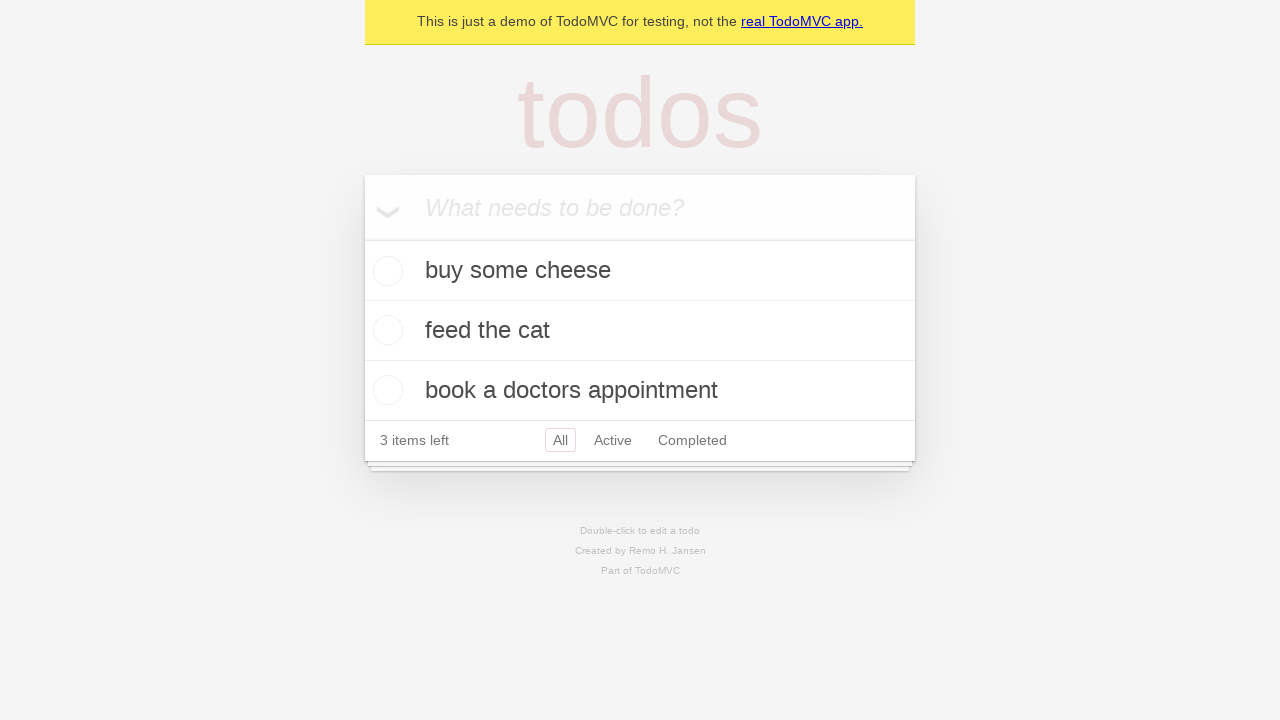

Clicked toggle-all checkbox to check all items at (362, 238) on .toggle-all
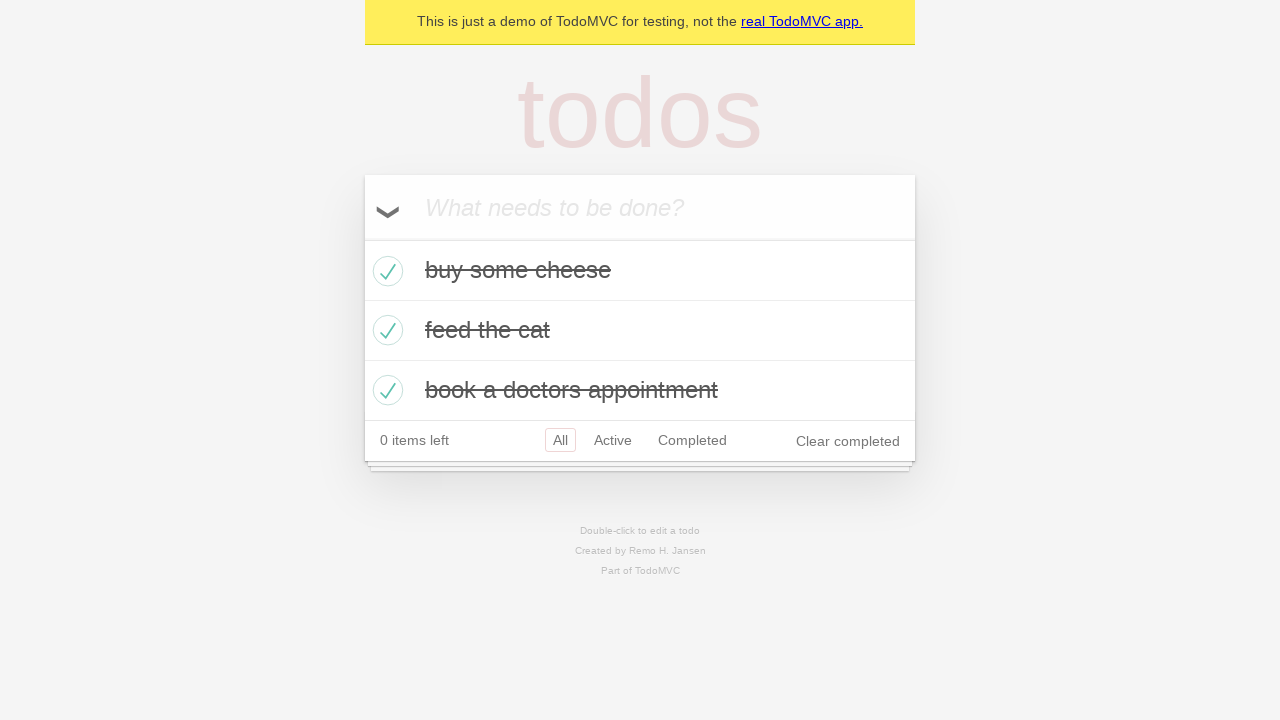

Unchecked the first todo item at (385, 271) on .todo-list li >> nth=0 >> .toggle
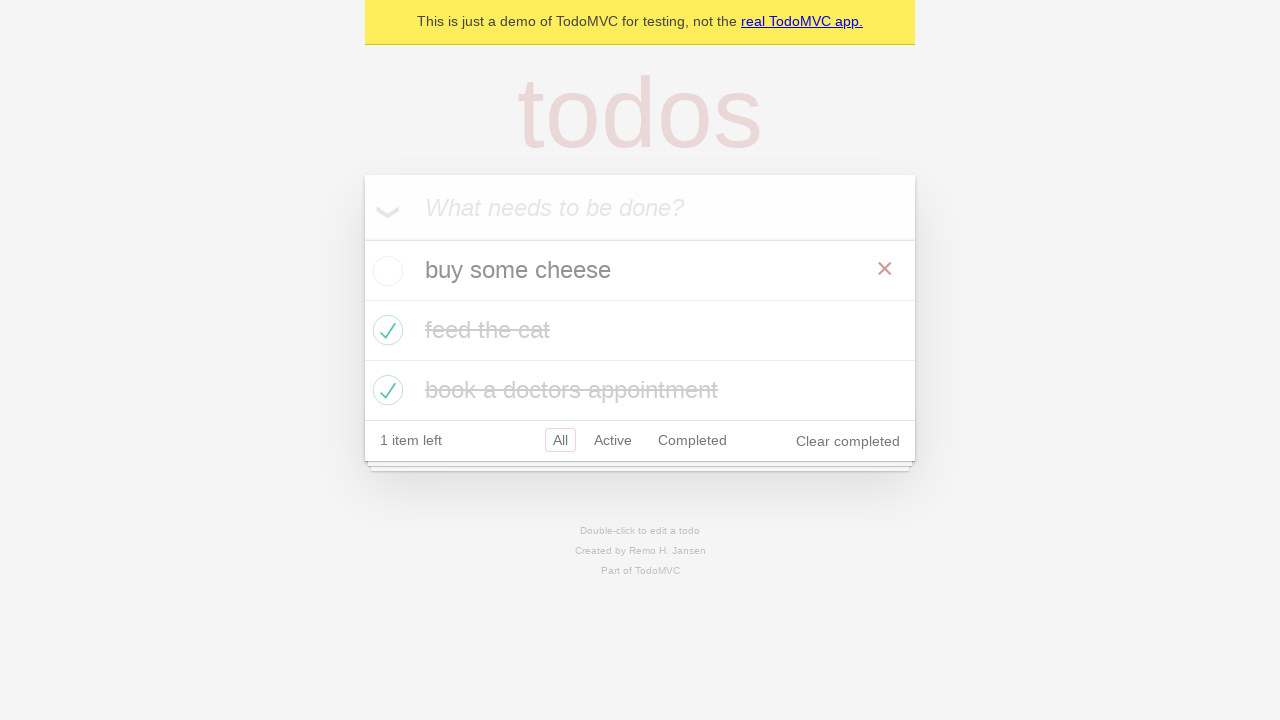

Checked the first todo item again at (385, 271) on .todo-list li >> nth=0 >> .toggle
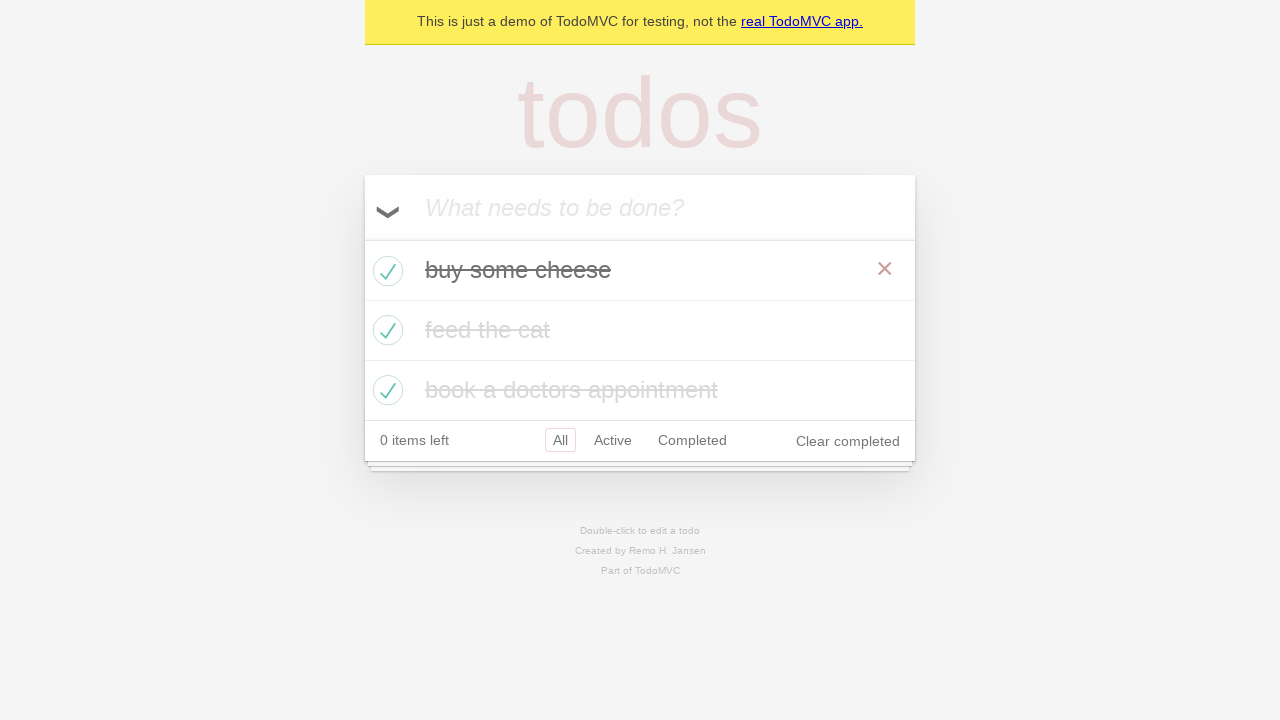

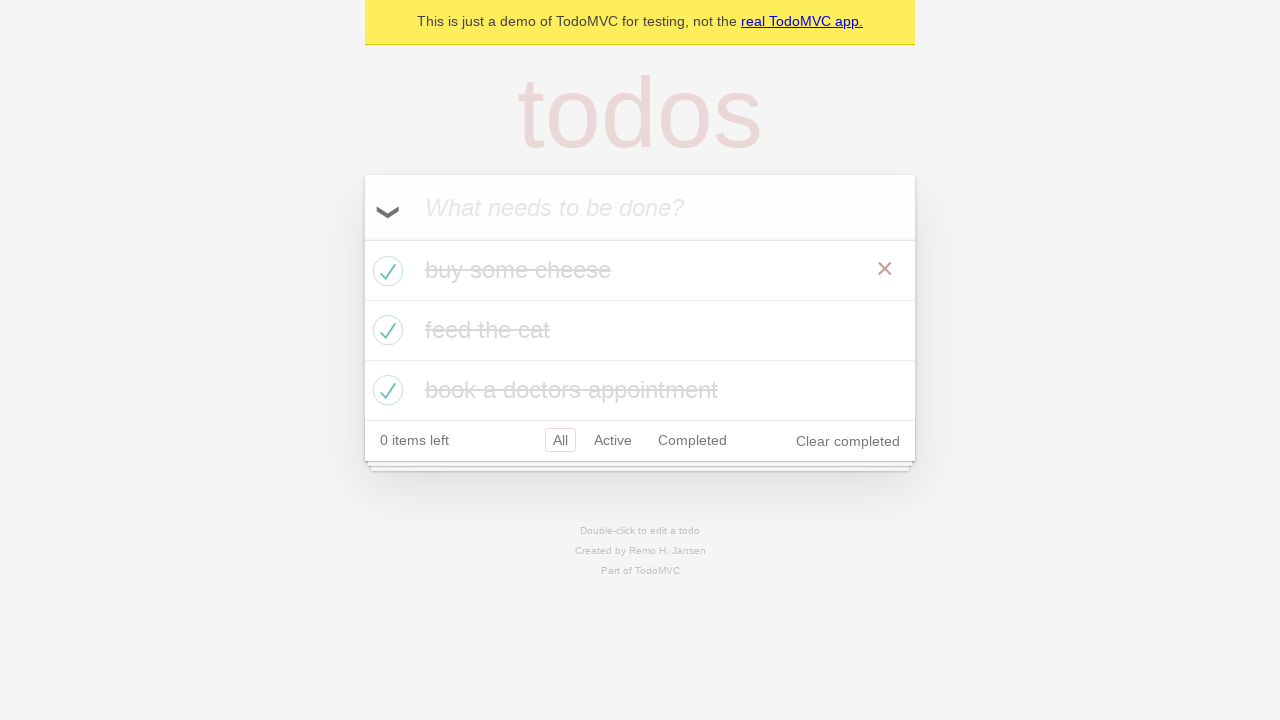